Tests alert confirmation dialog handling by clicking a button that triggers a confirm alert and accepting it

Starting URL: https://demoqa.com/alerts

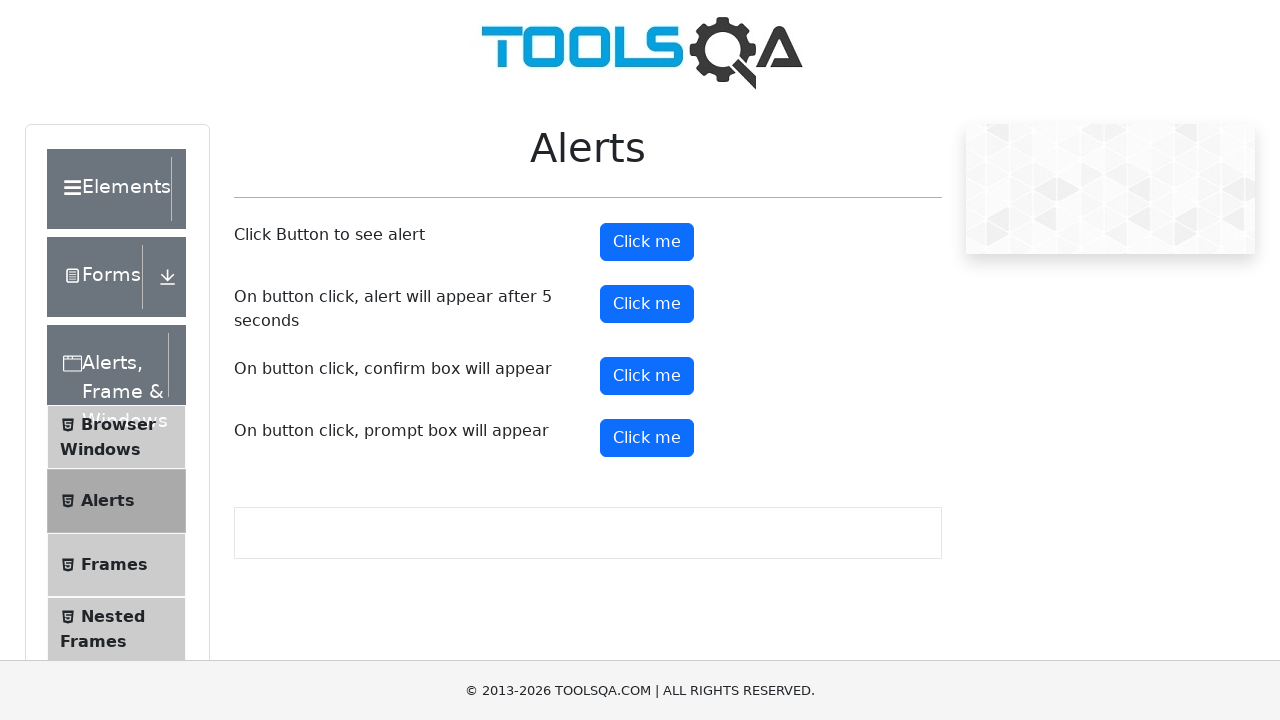

Clicked confirm button to trigger alert at (647, 376) on button#confirmButton
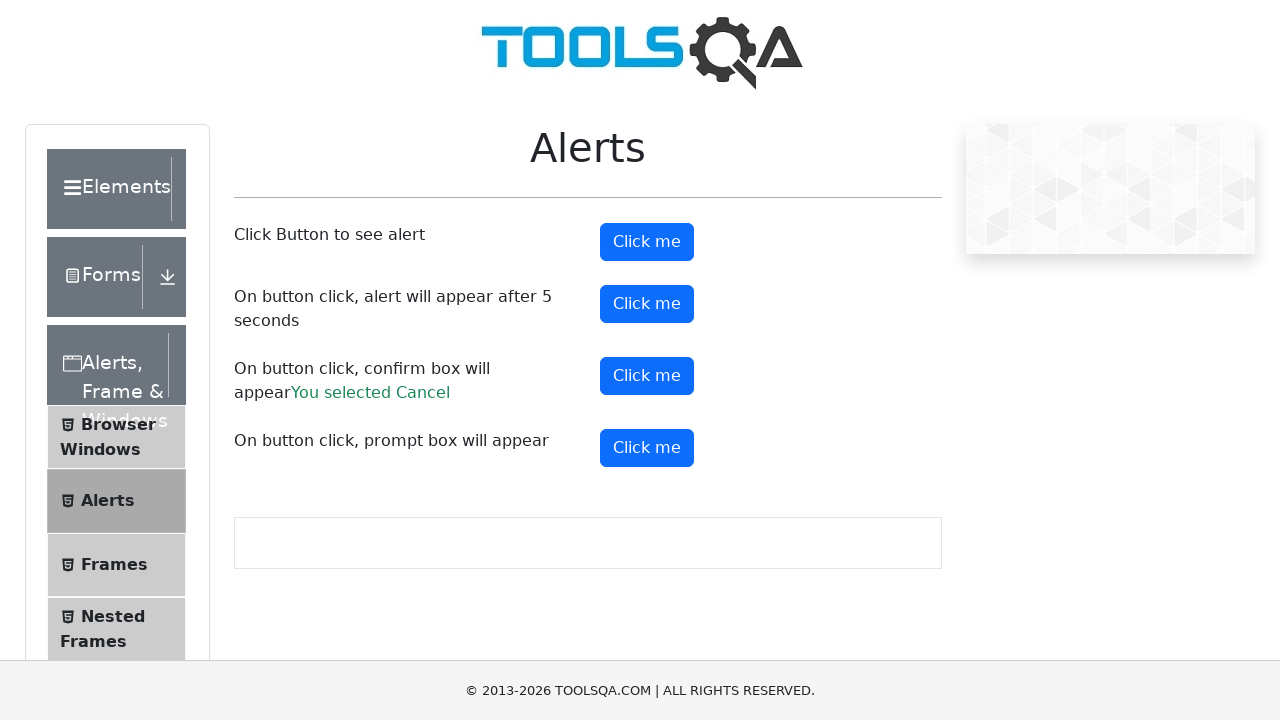

Set up dialog handler to accept confirmation
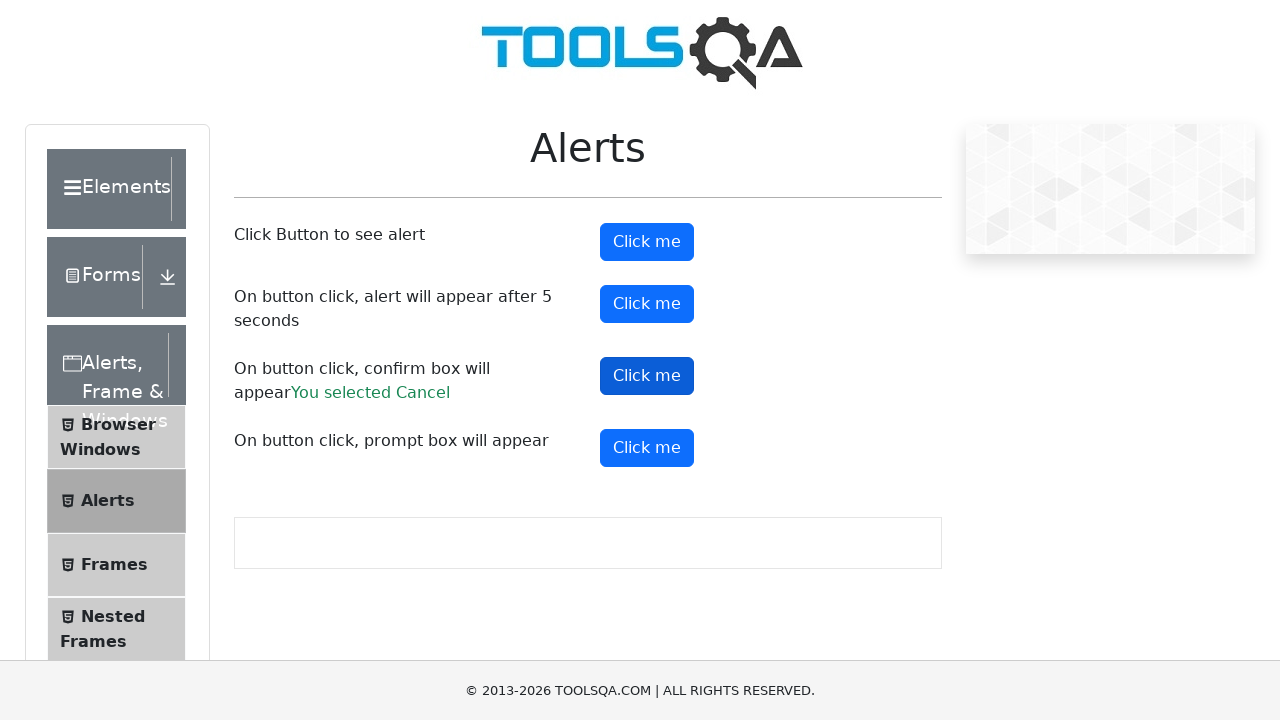

Re-clicked confirm button with dialog handler active at (647, 376) on button#confirmButton
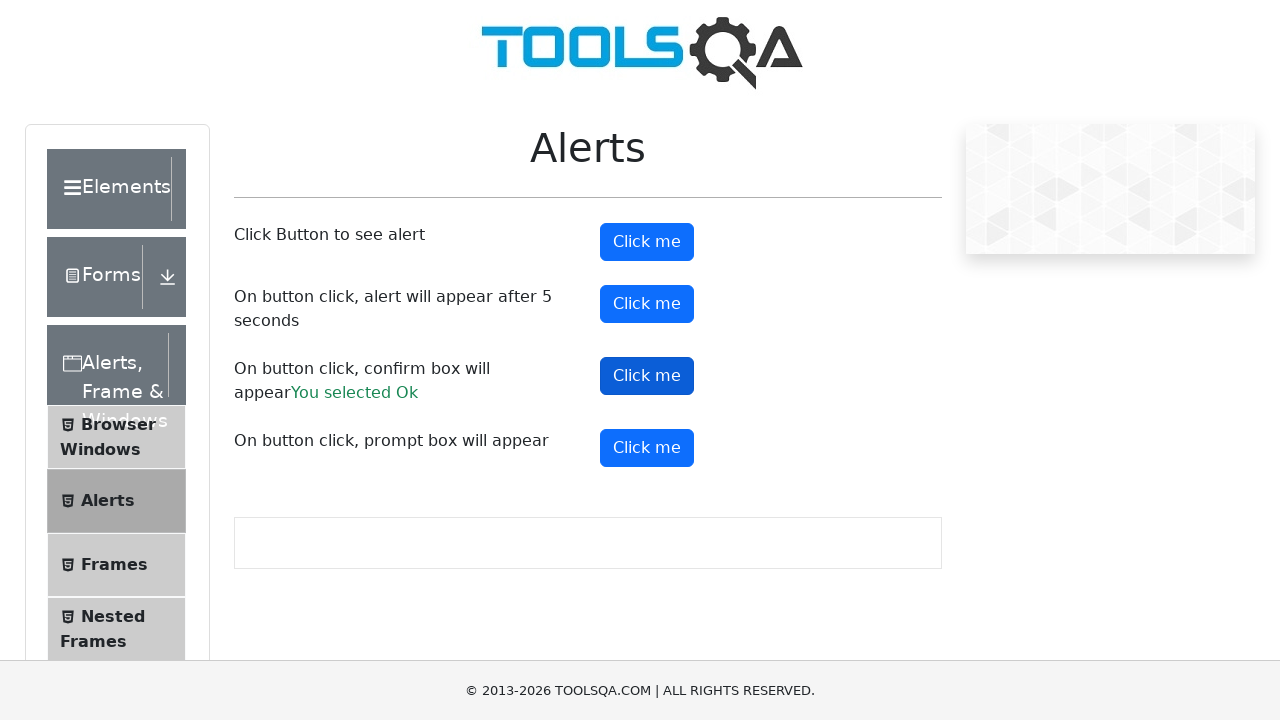

Waited 1 second for dialog to be handled
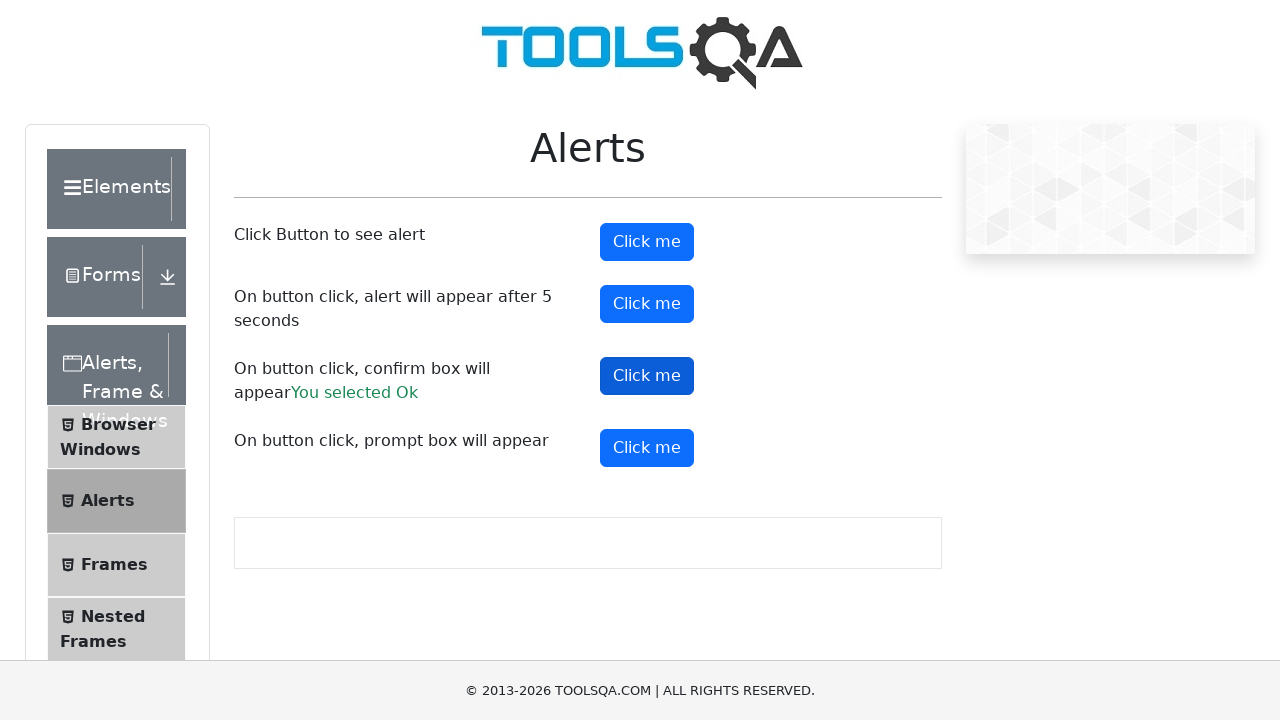

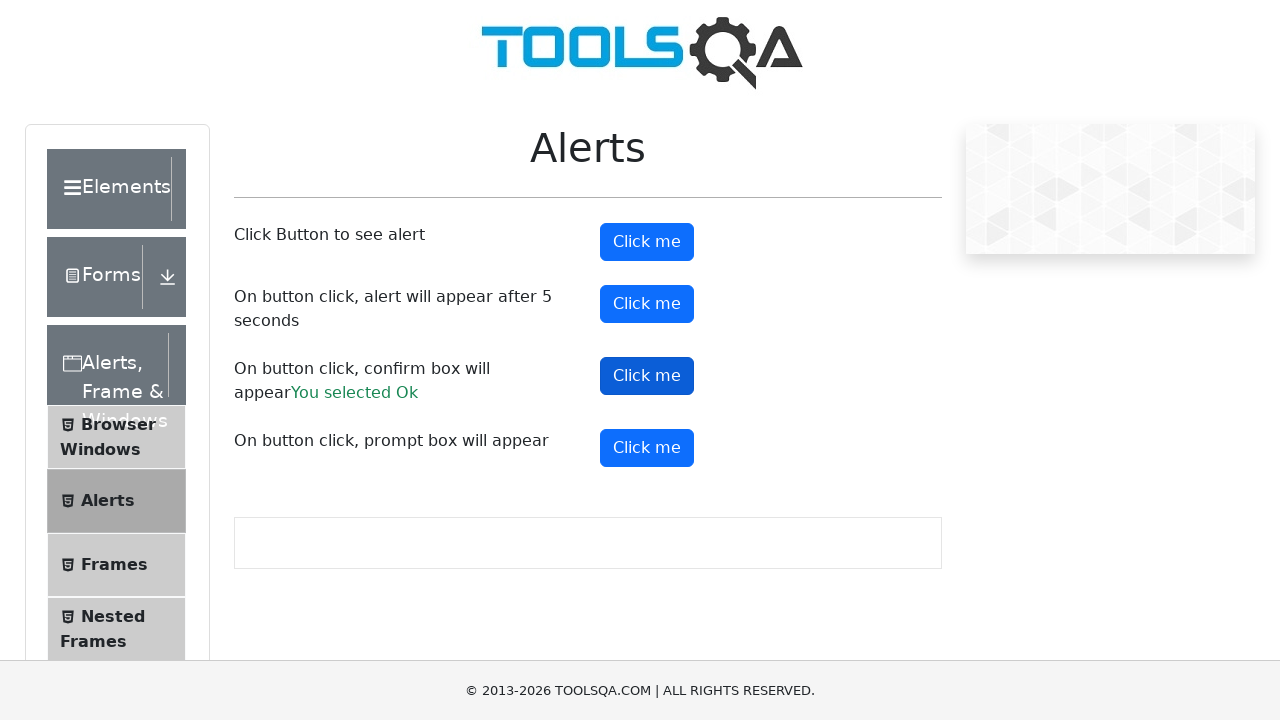